Tests checkbox behavior by verifying its checked state before and after clicking, demonstrating the difference between DOM property and attribute values

Starting URL: http://watir.com/examples/forms_with_input_elements.html

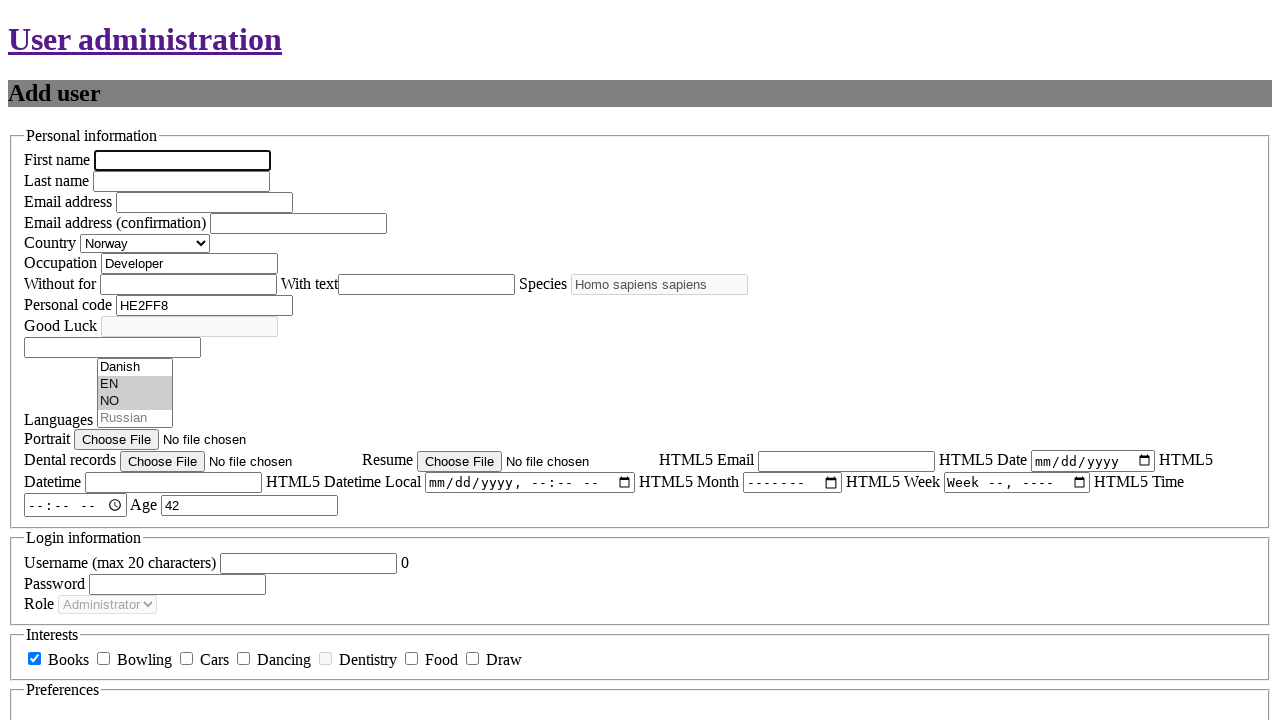

Located and waited for checkbox element #new_user_interests_books to be ready
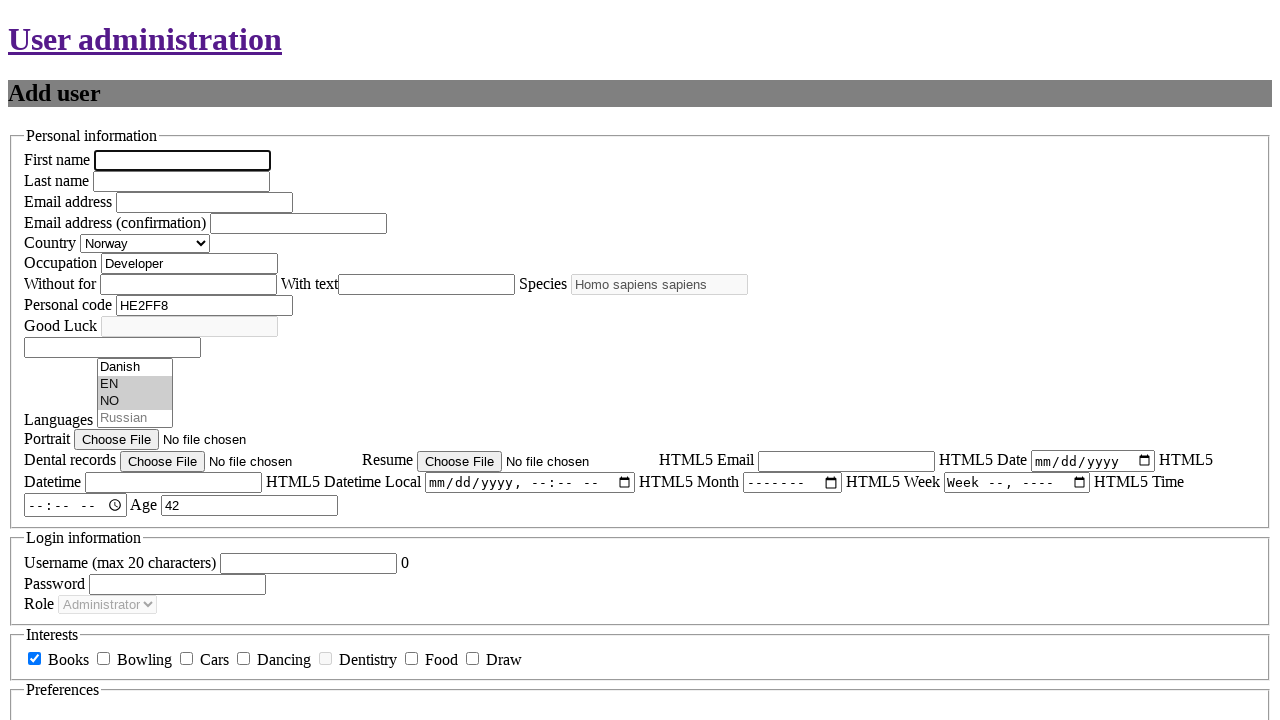

Clicked the checkbox to toggle its checked state at (34, 659) on #new_user_interests_books
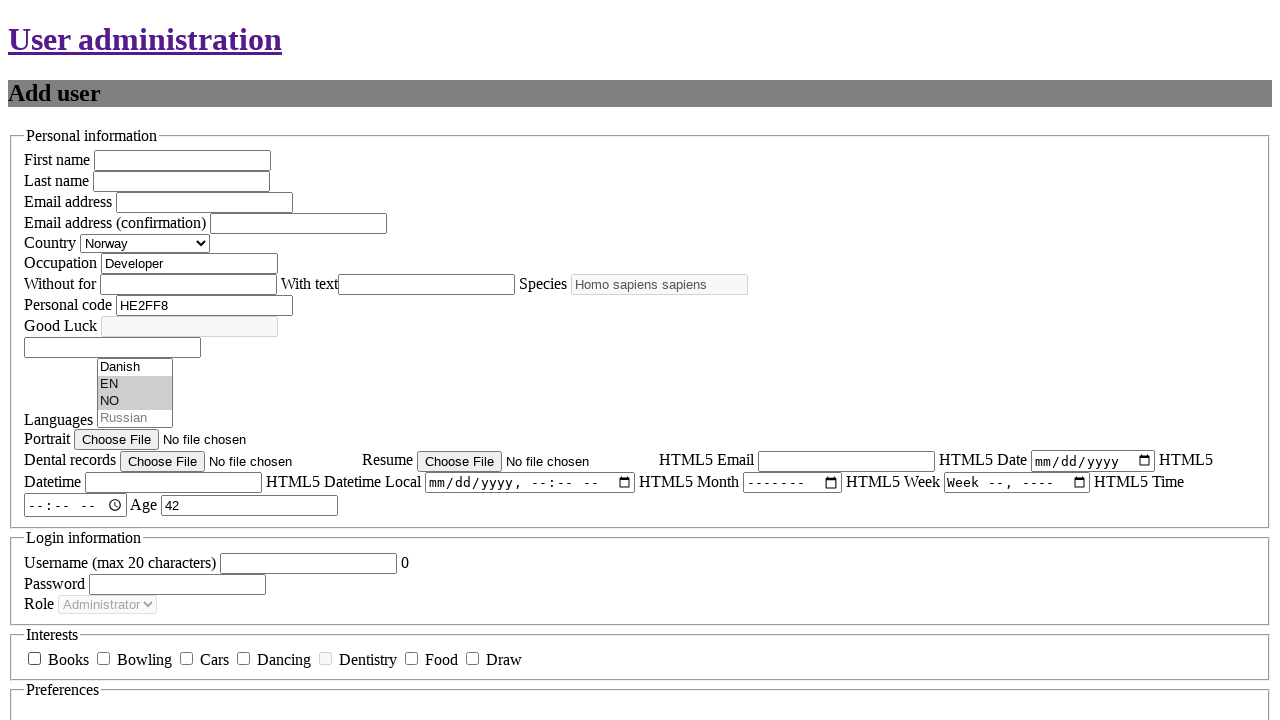

Waited 500ms for checkbox state change to complete
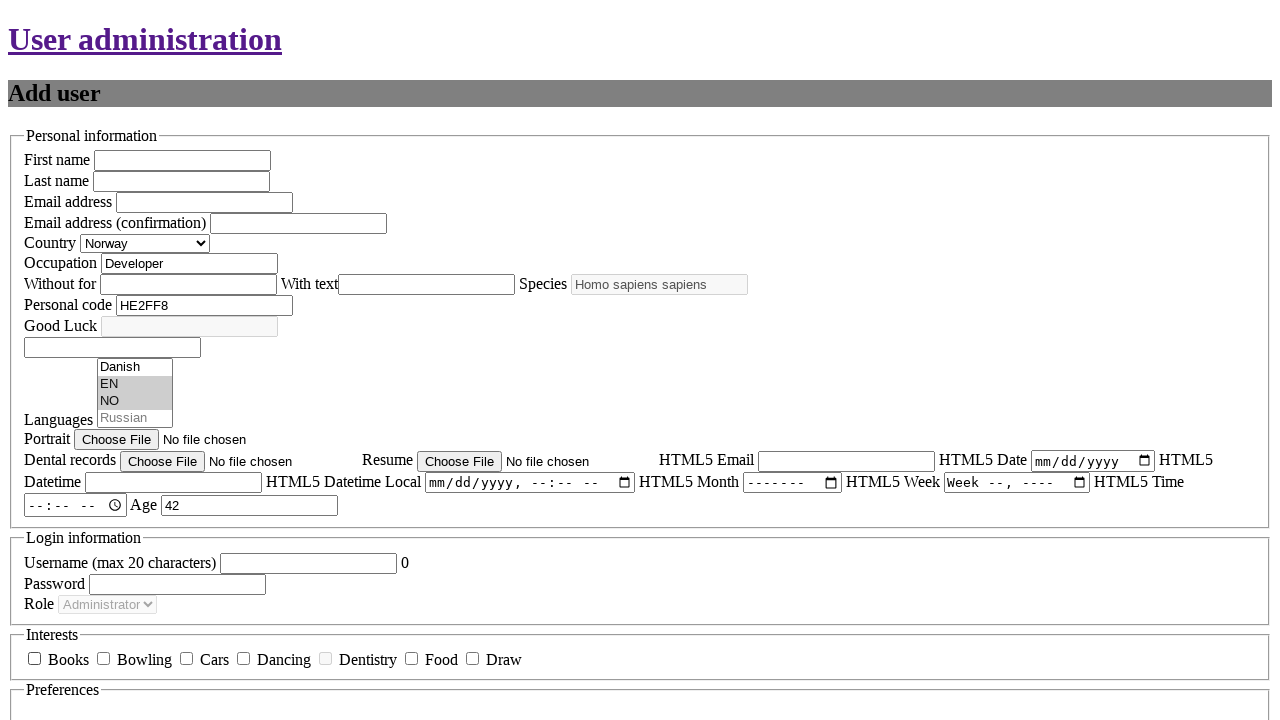

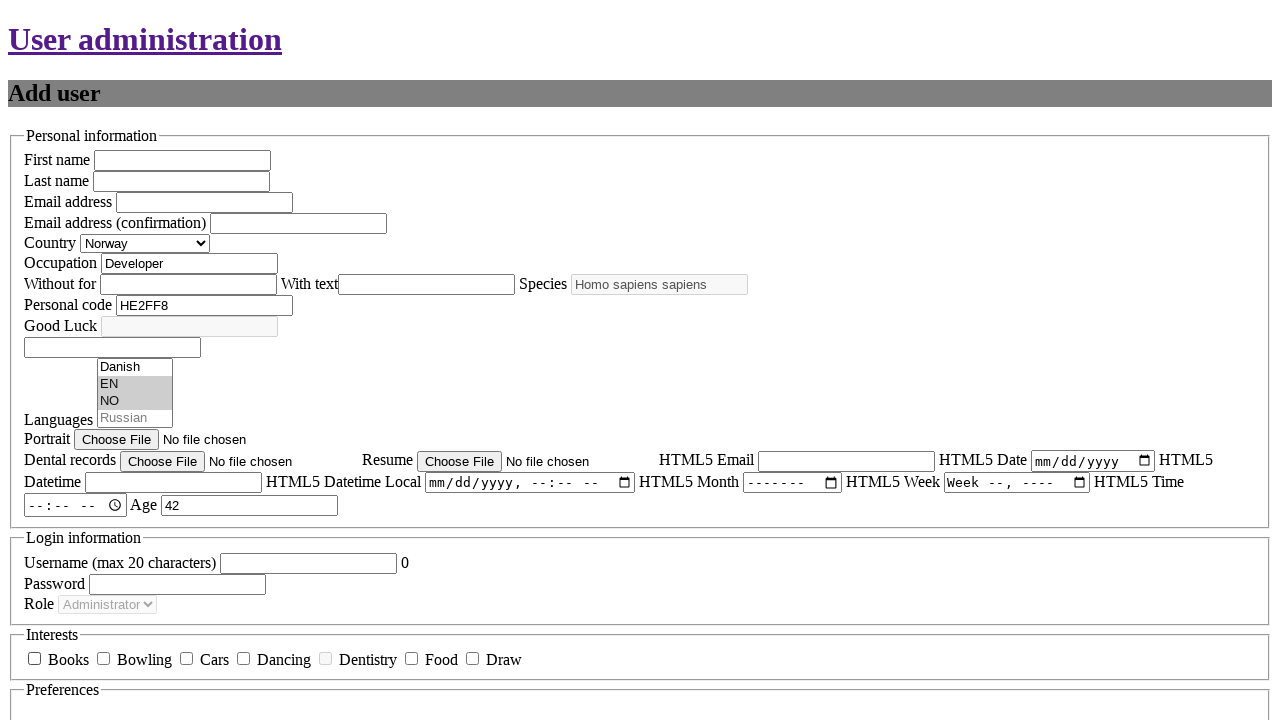